Tests a wait functionality by clicking a verify button and checking that a success message appears

Starting URL: http://suninjuly.github.io/wait1.html

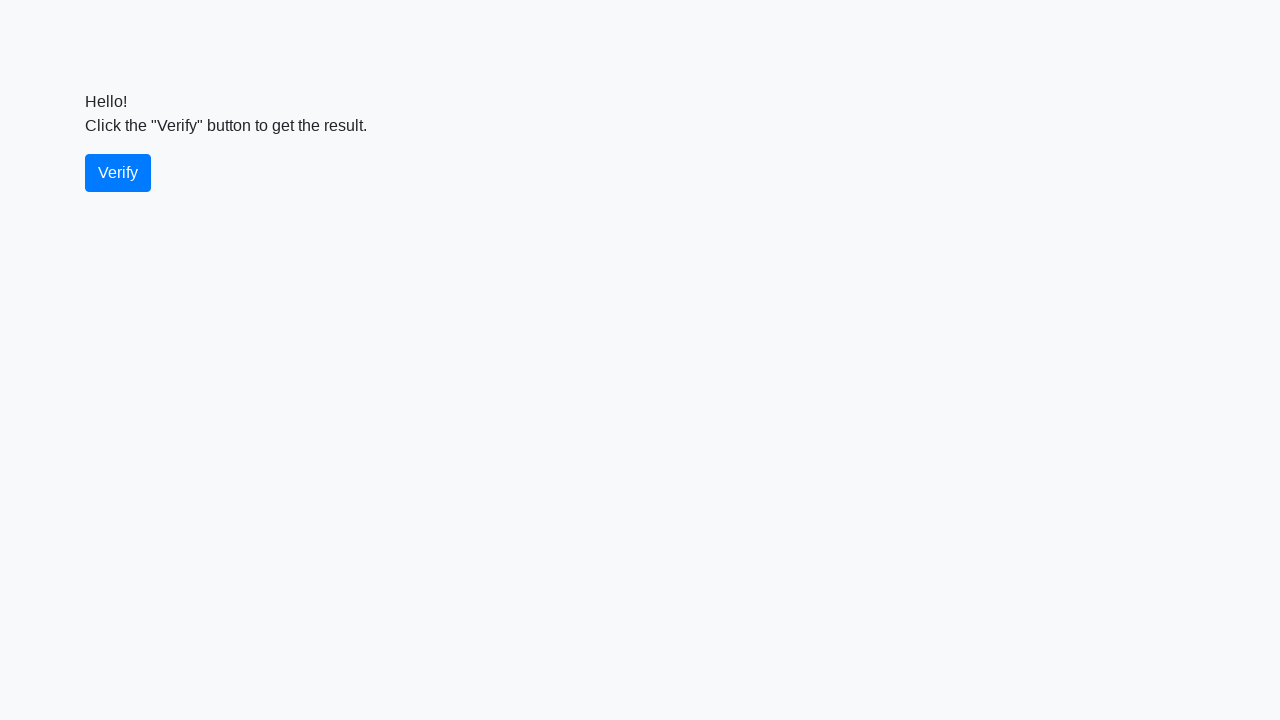

Clicked the verify button at (118, 173) on #verify
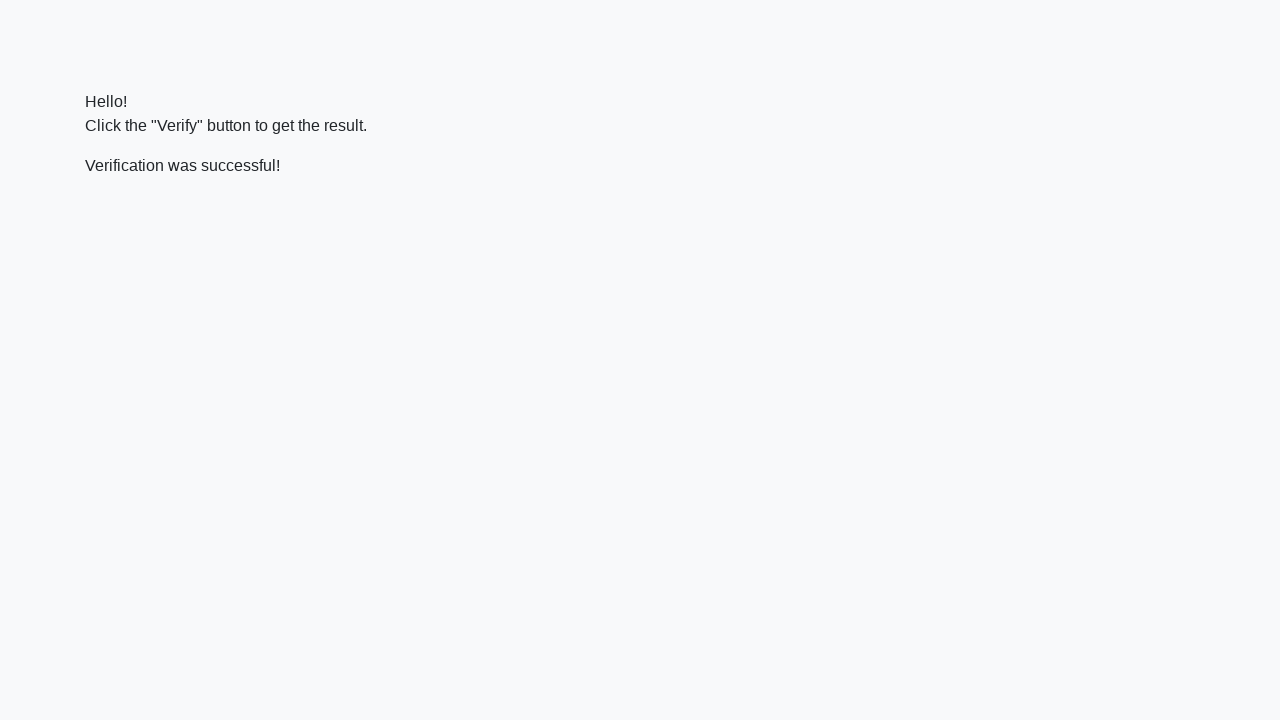

Success message appeared
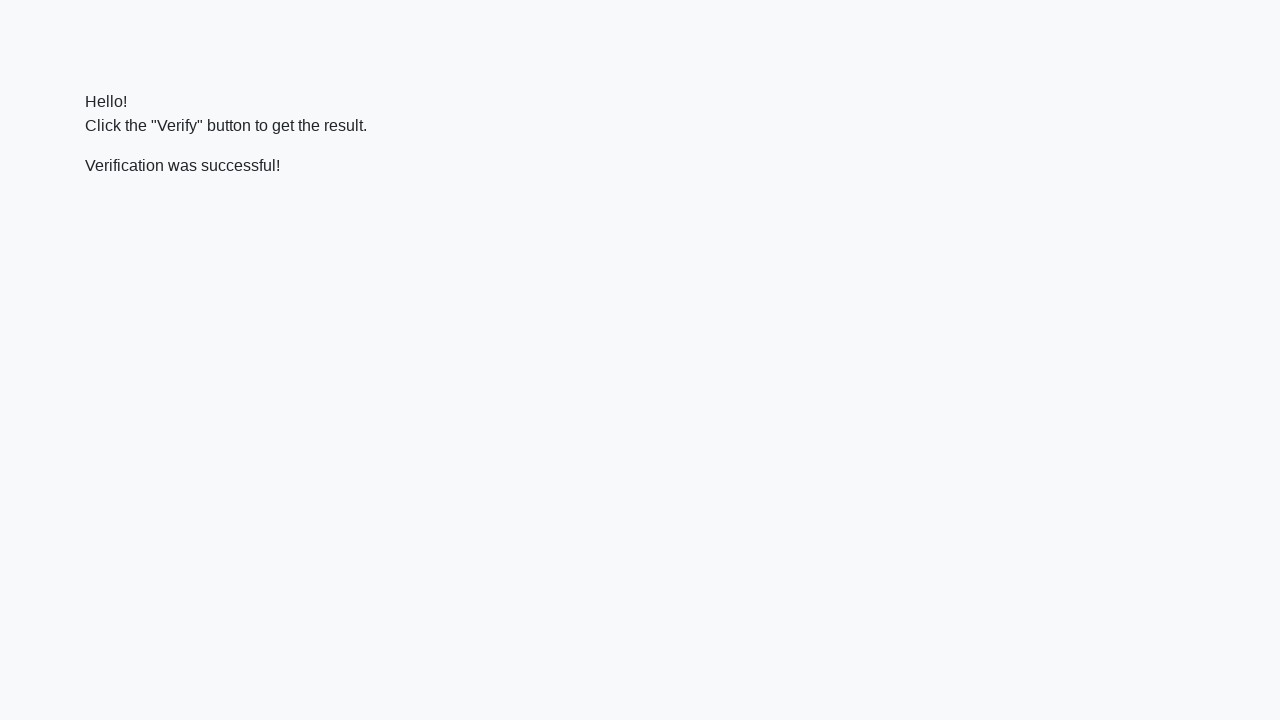

Retrieved success message text
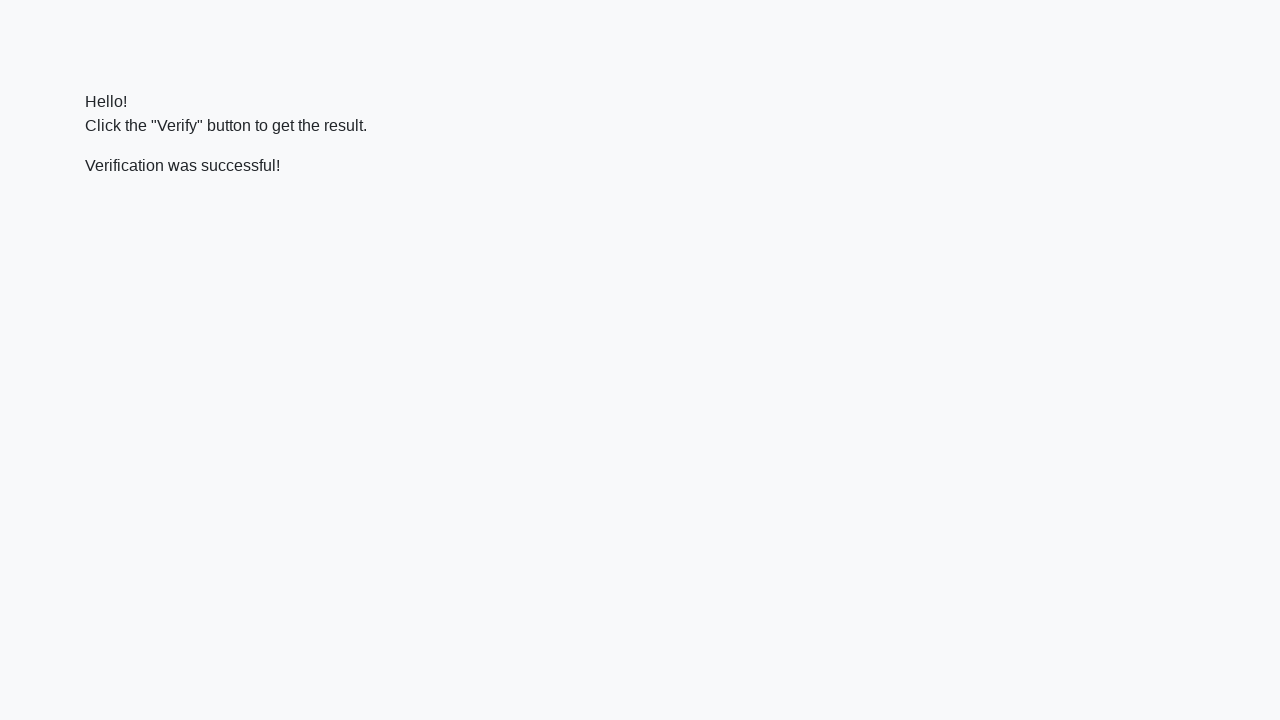

Verified 'successful' text is in the message
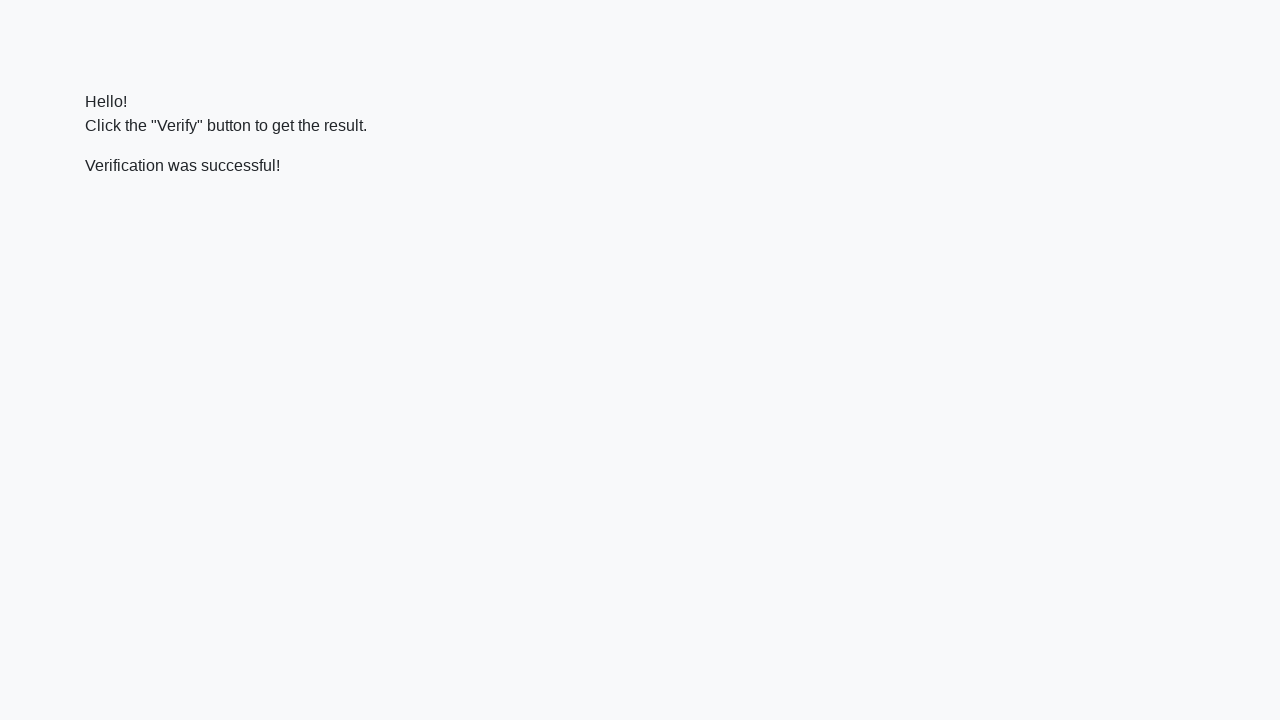

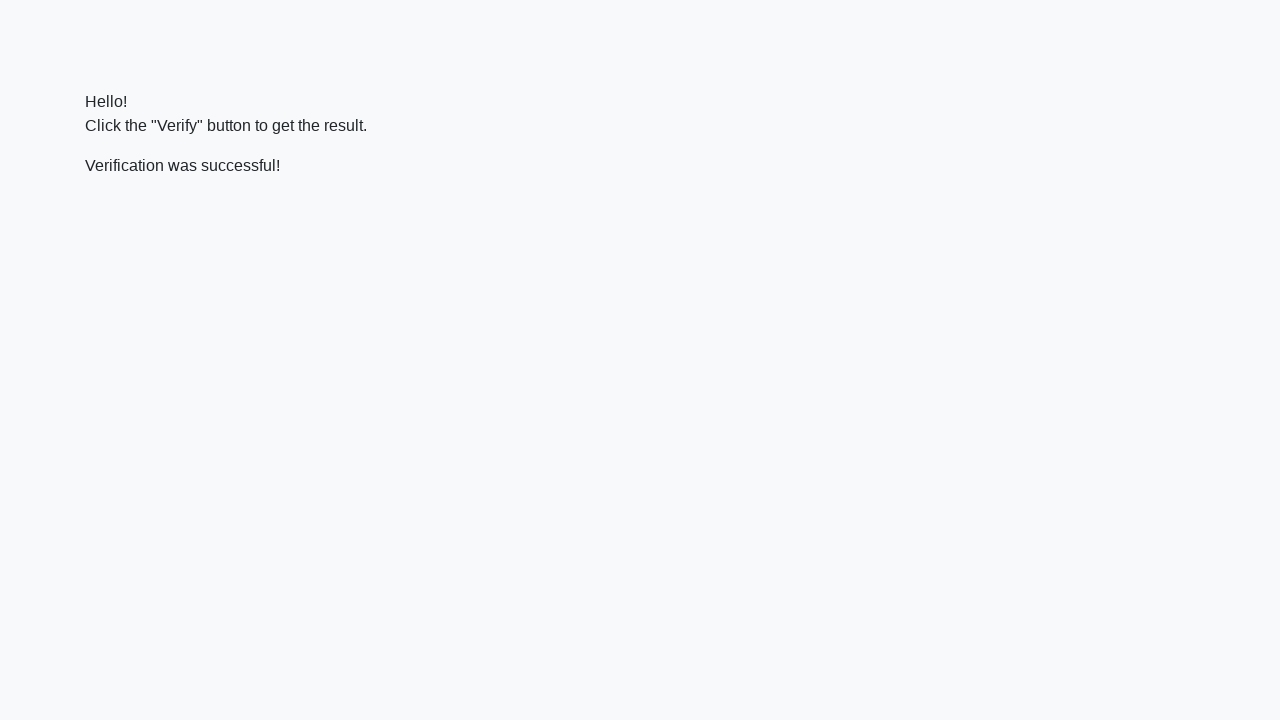